Tests new tab/window handling by clicking a link that opens a new tab and switching to it

Starting URL: https://kitchen.applitools.com/ingredients/links

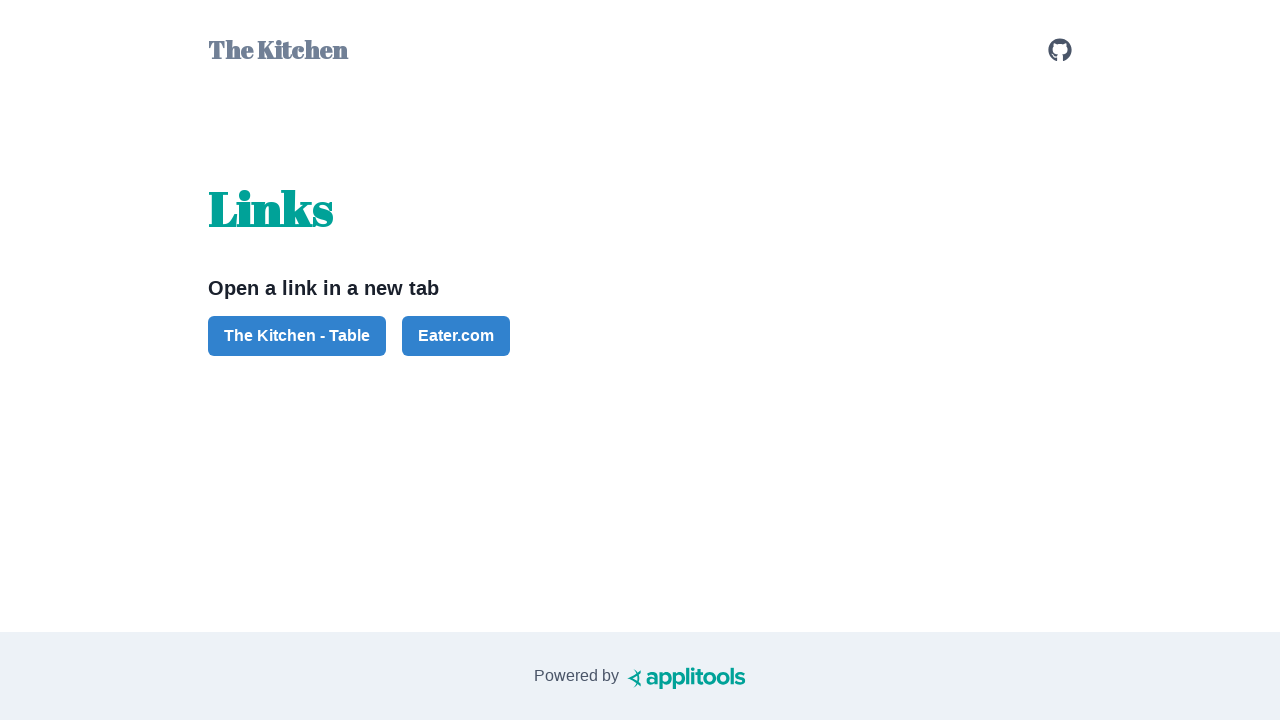

Clicked button to open new tab at (297, 336) on #button-the-kitchen-table
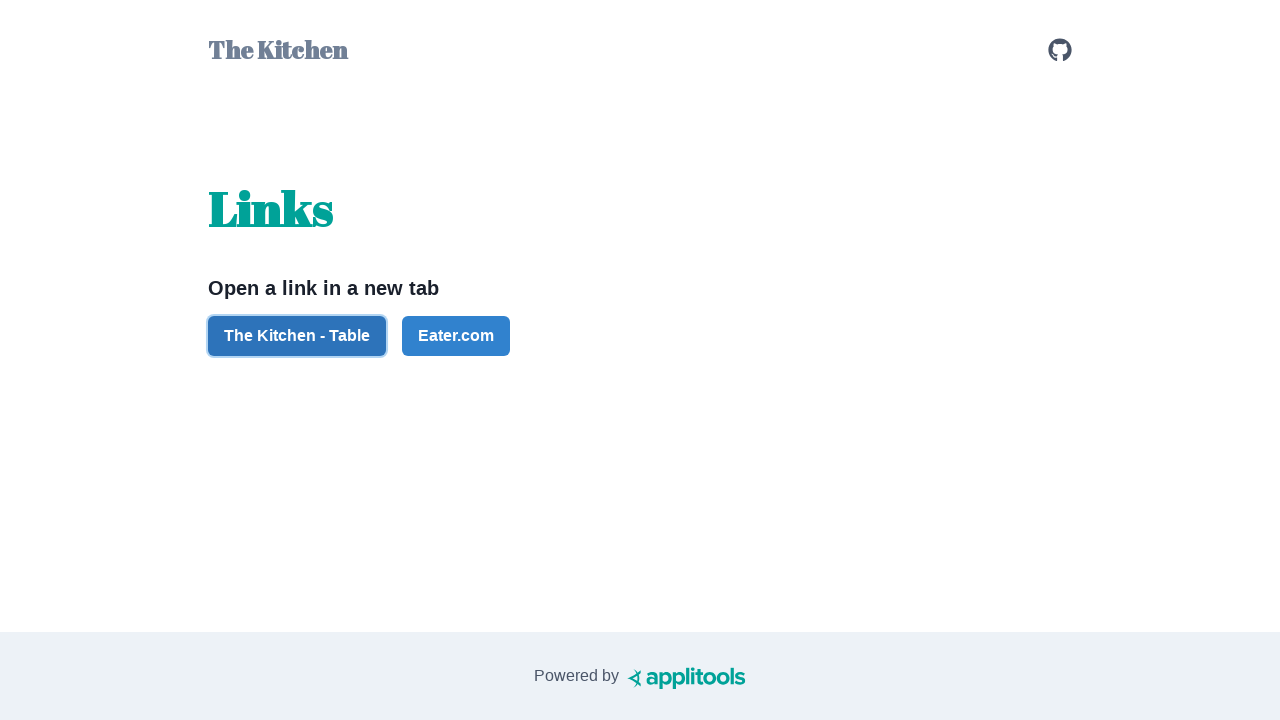

New tab opened and switched to it
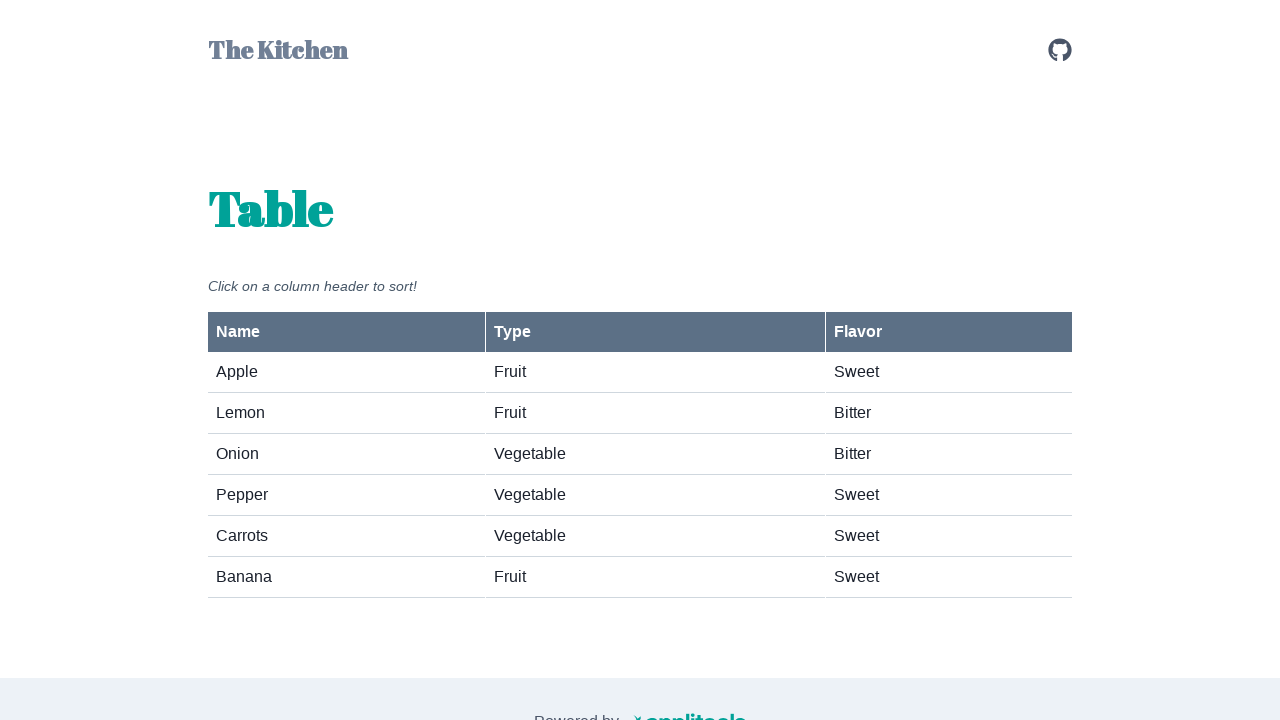

Waited for fruits-vegetables element to be visible on new page
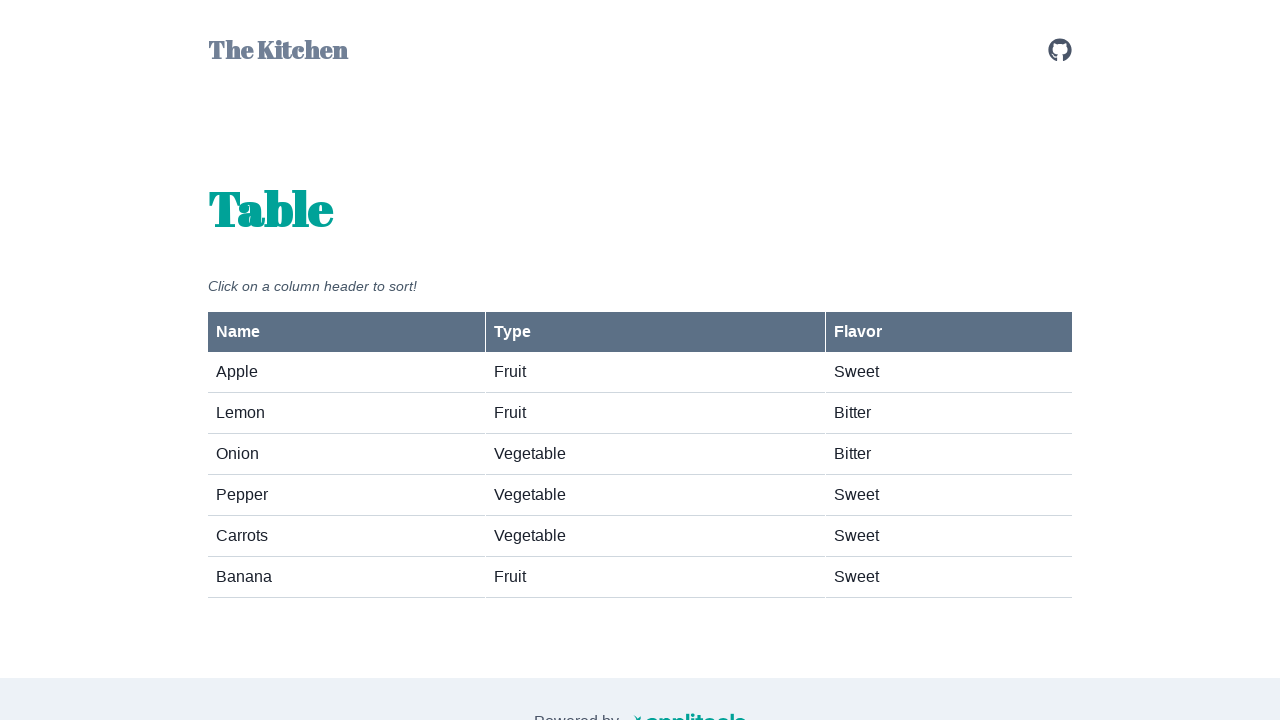

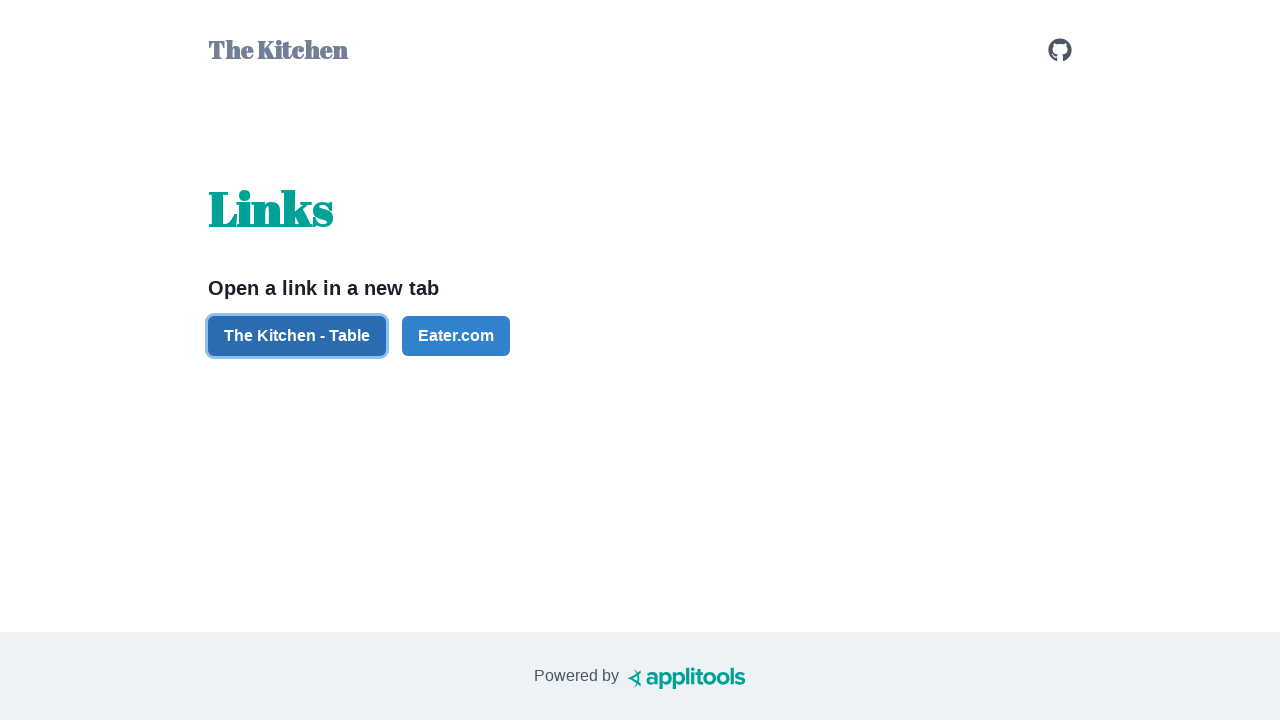